Tests that pressing Escape cancels edits and restores original text

Starting URL: https://demo.playwright.dev/todomvc

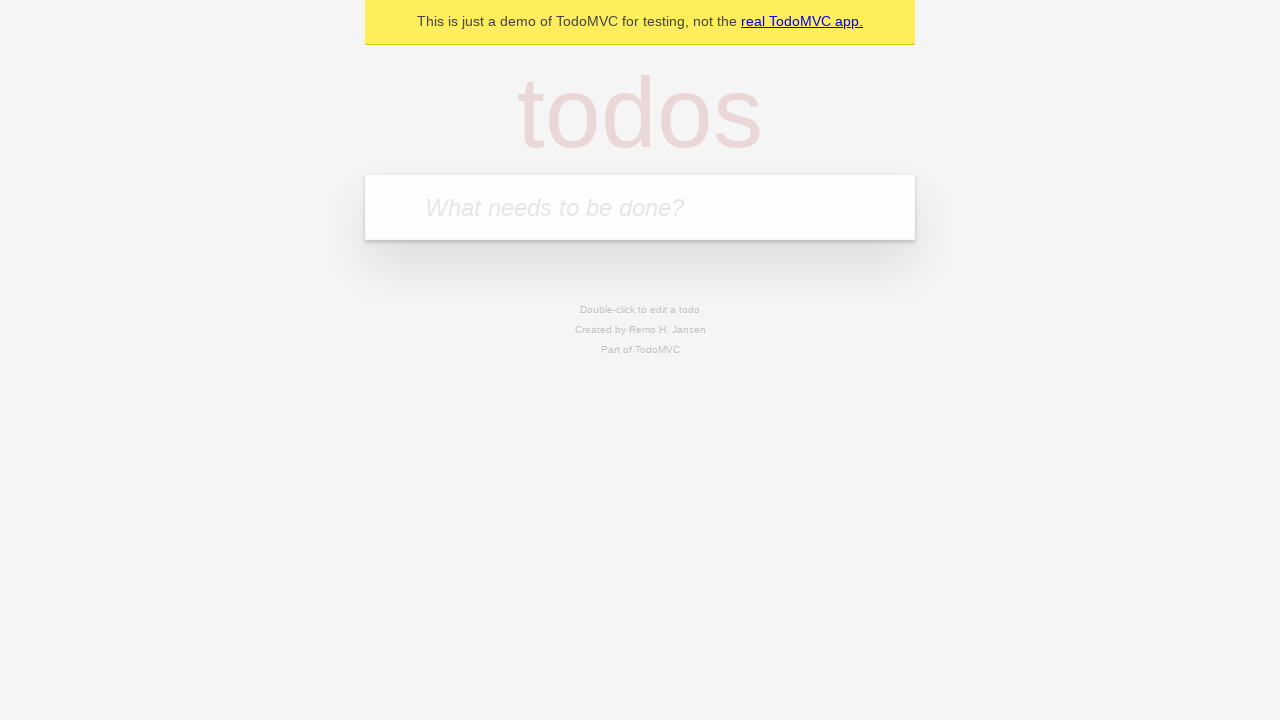

Filled first todo input with 'buy some cheese' on .new-todo
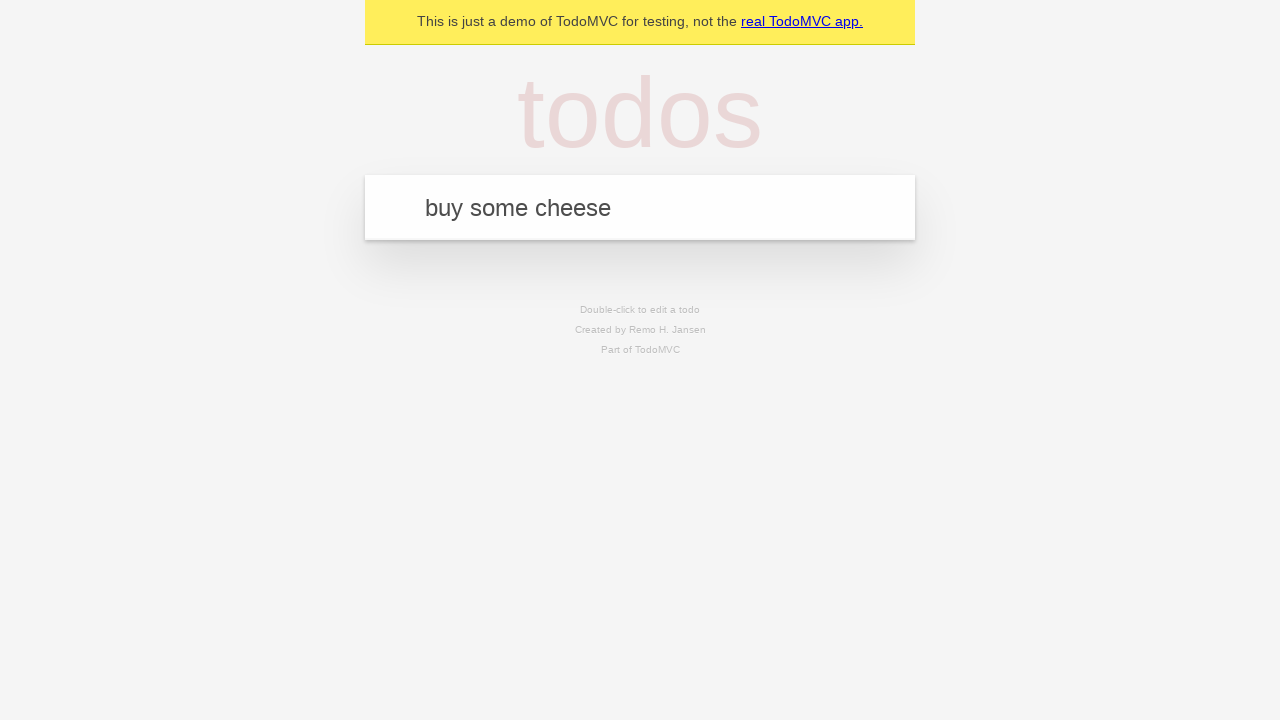

Pressed Enter to create first todo on .new-todo
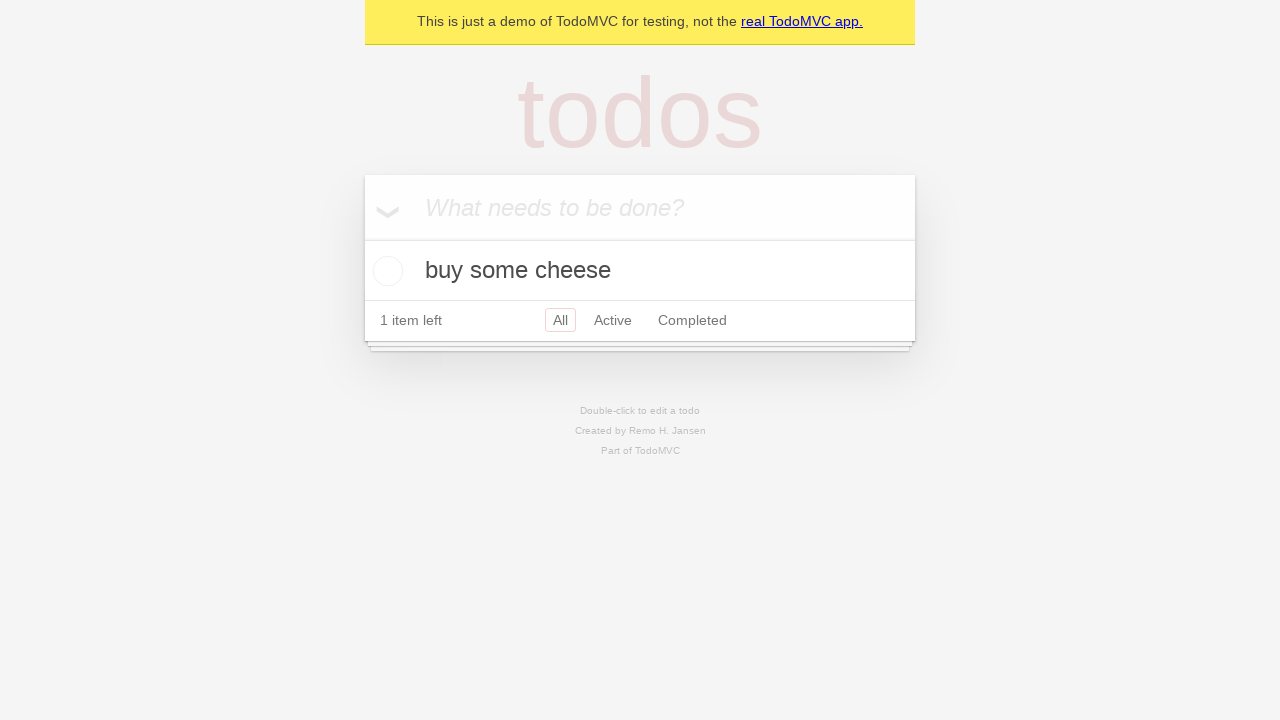

Filled second todo input with 'feed the cat' on .new-todo
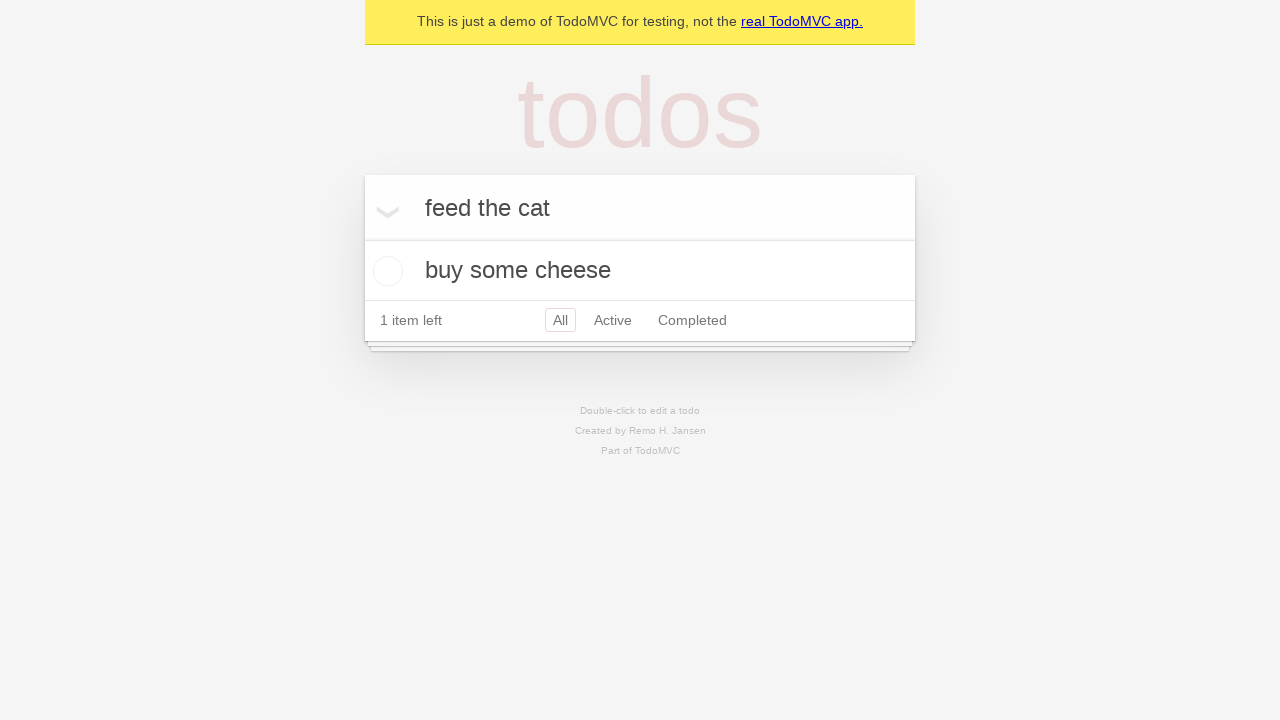

Pressed Enter to create second todo on .new-todo
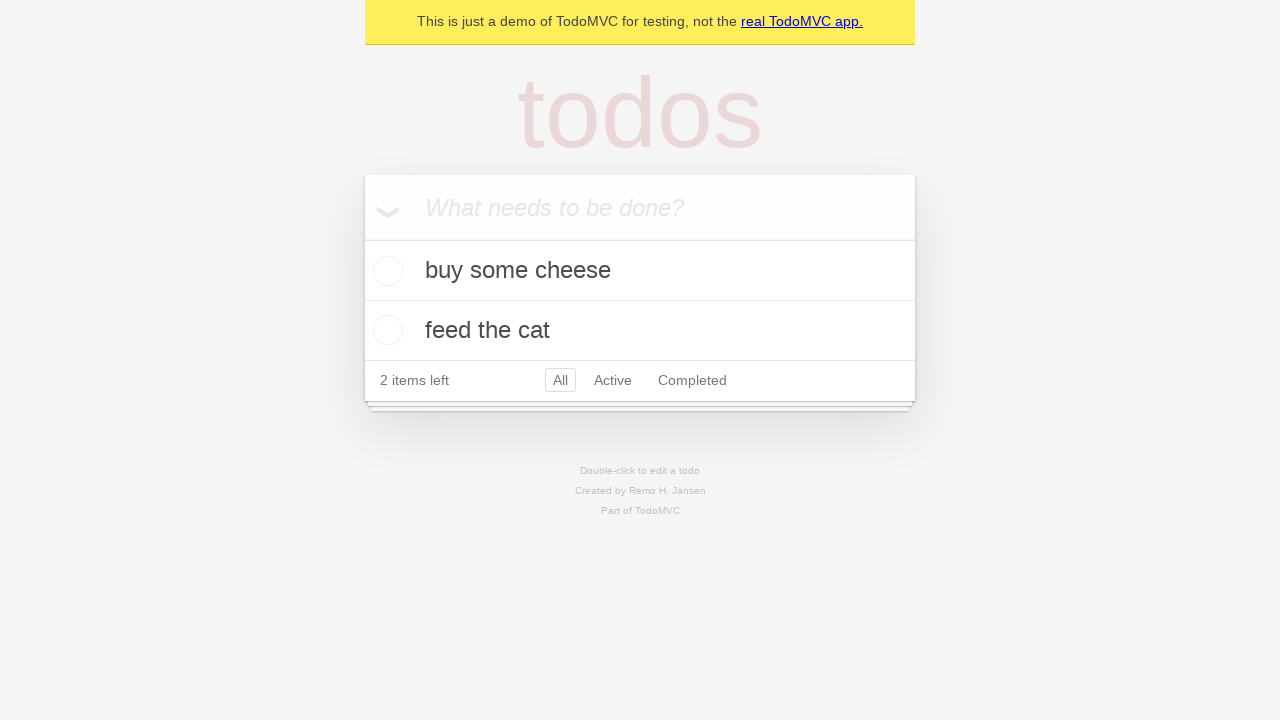

Filled third todo input with 'book a doctors appointment' on .new-todo
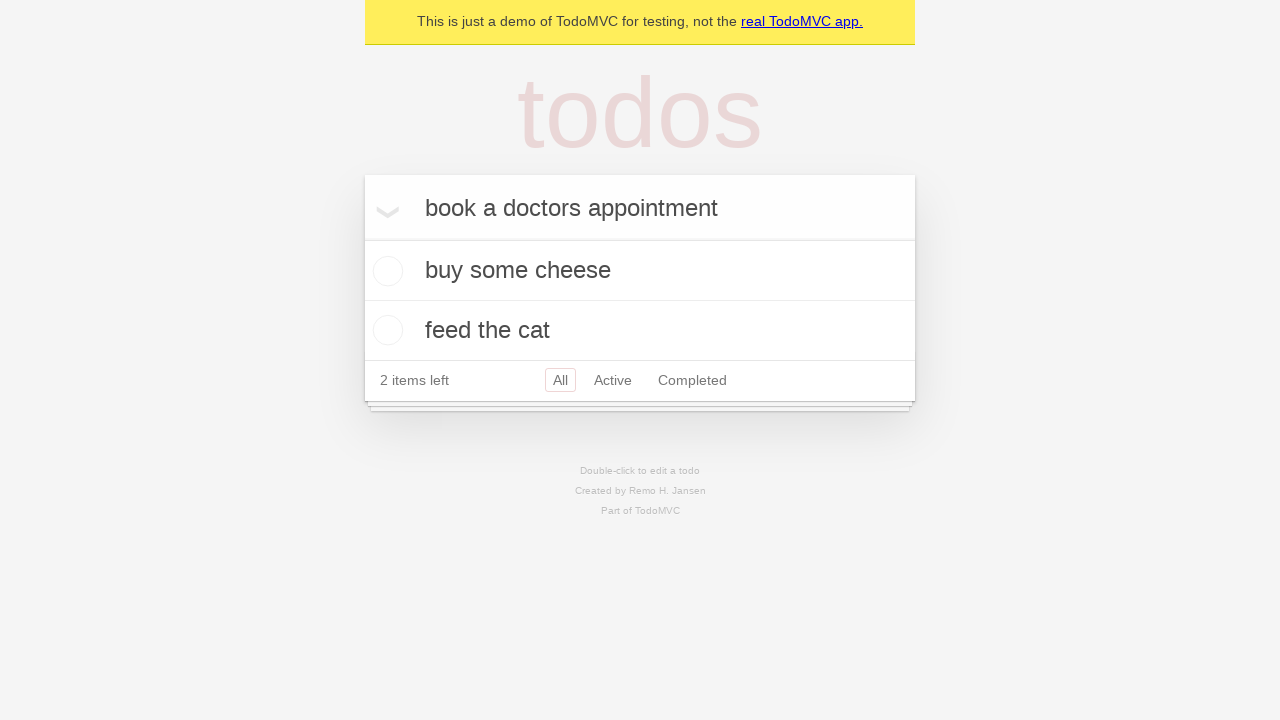

Pressed Enter to create third todo on .new-todo
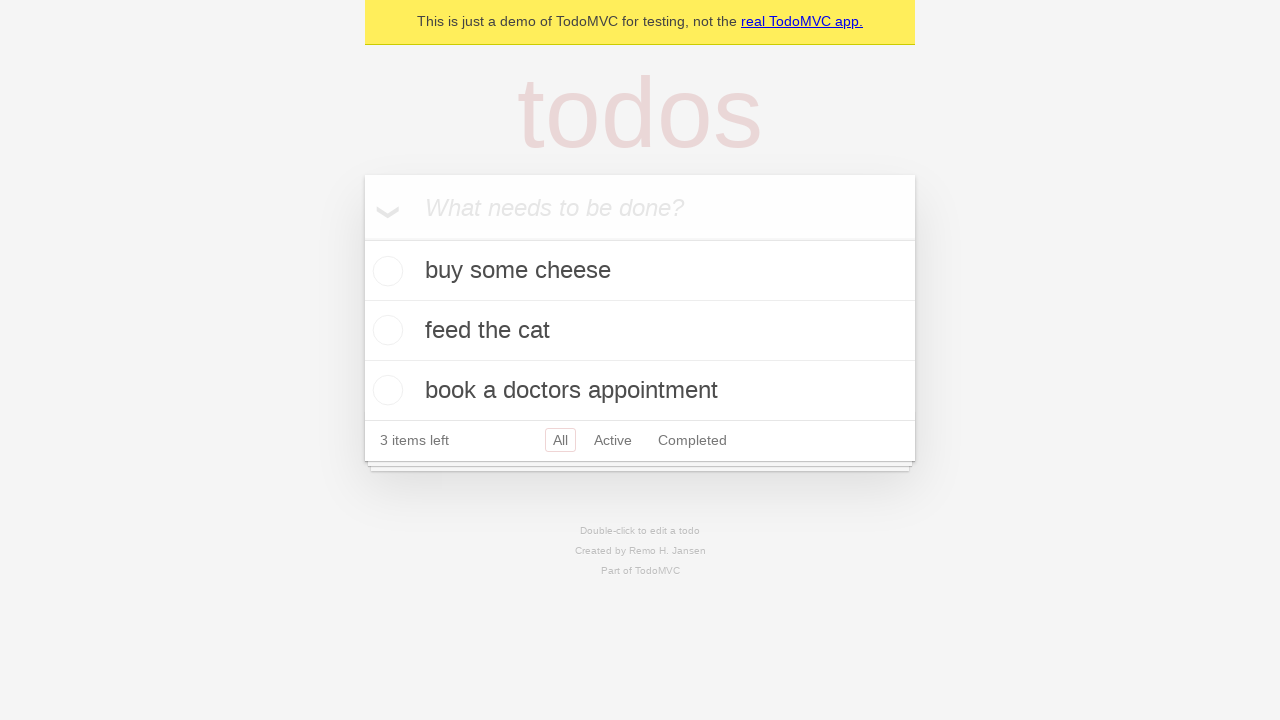

Double-clicked second todo to enter edit mode at (640, 331) on .todo-list li >> nth=1
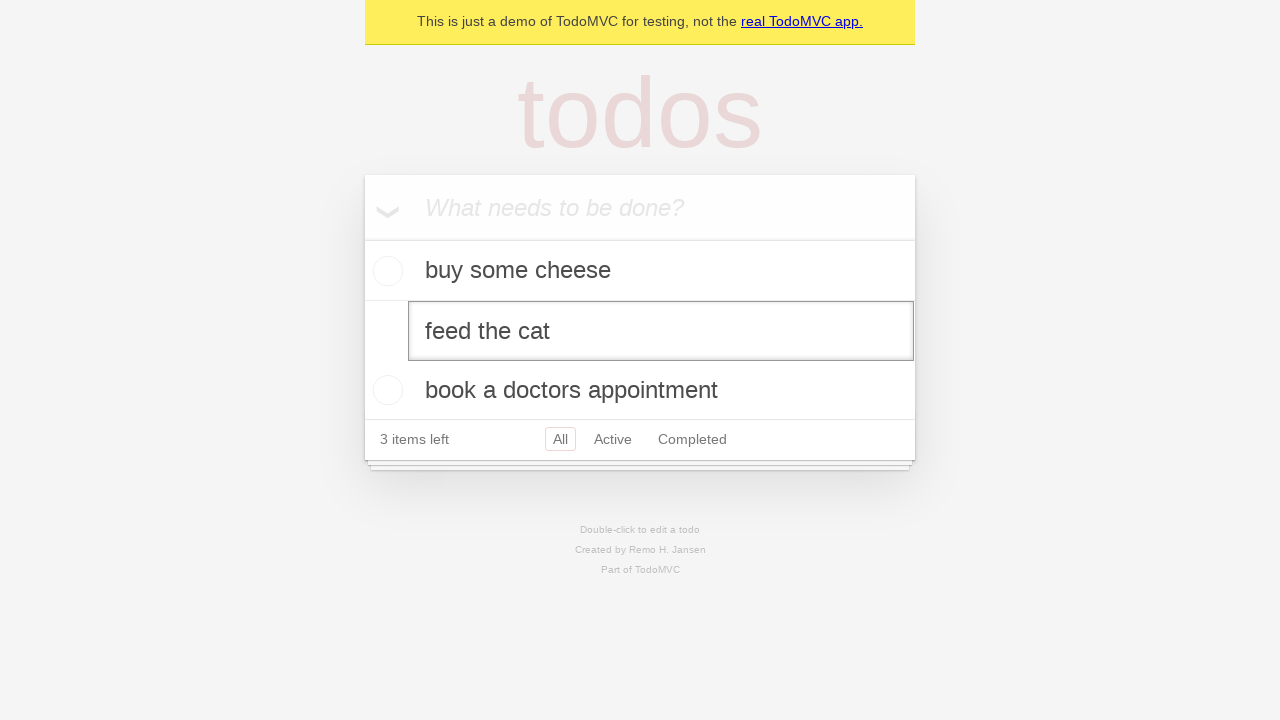

Pressed Escape key to cancel edit and restore original text on .todo-list li >> nth=1 >> .edit
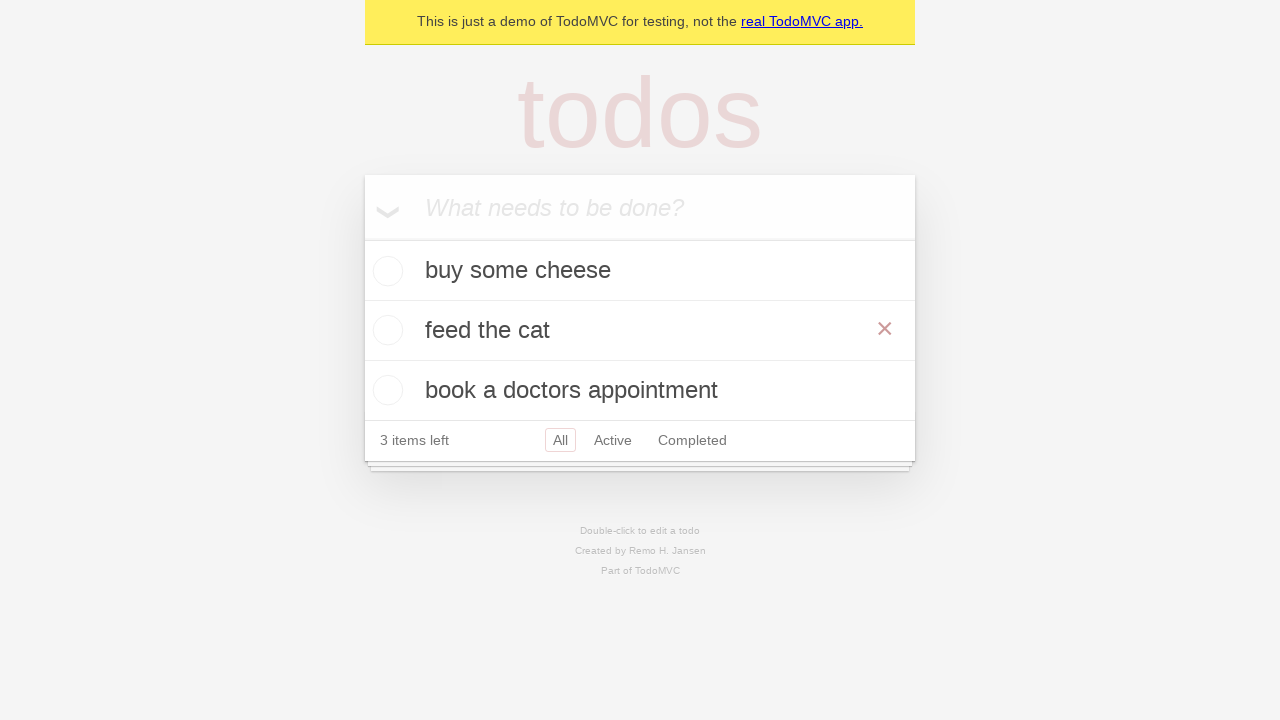

Verified that todo list is still visible after canceling edit
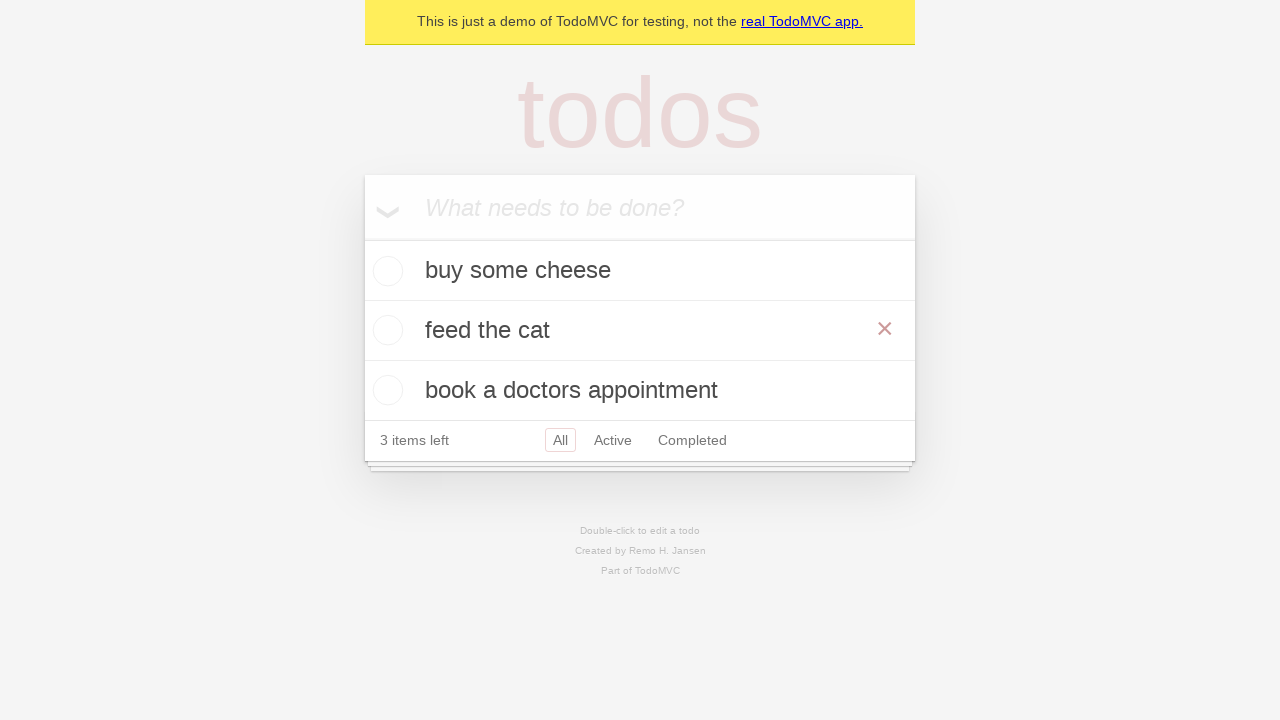

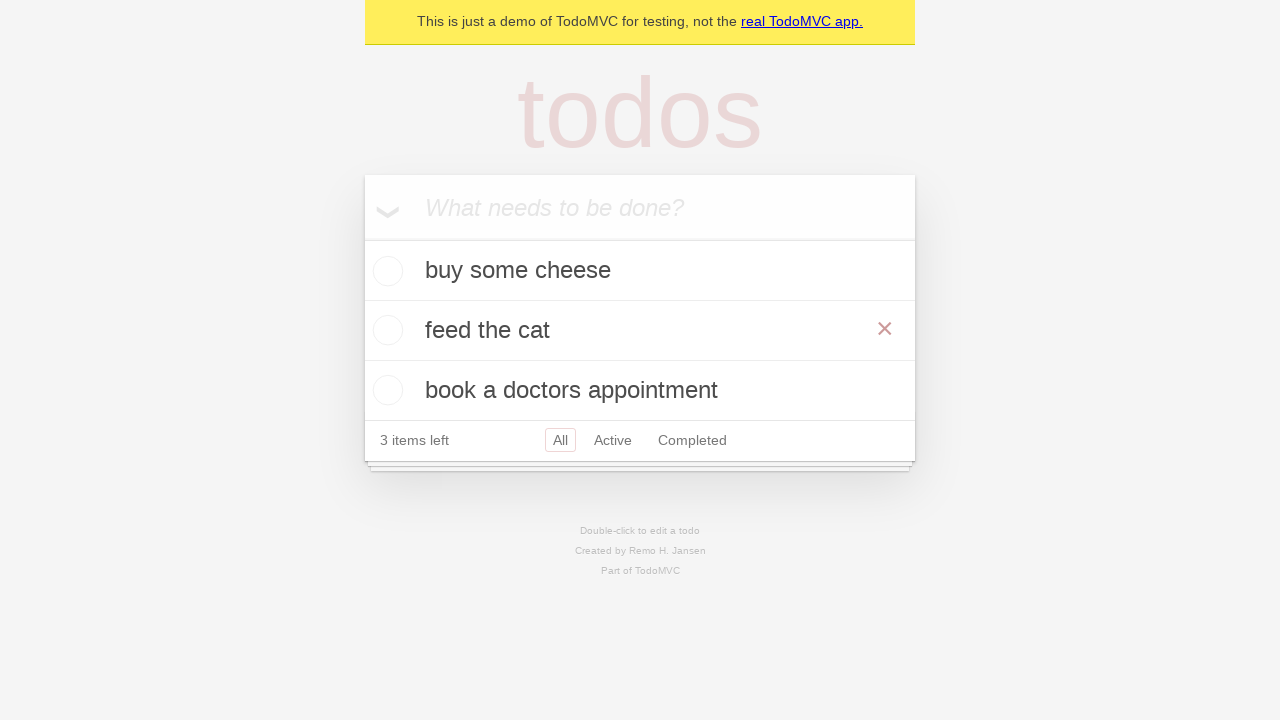